Tests switching to an iframe and triggering an alert from within the iframe

Starting URL: https://www.selenium.dev/selenium/web/alerts.html#

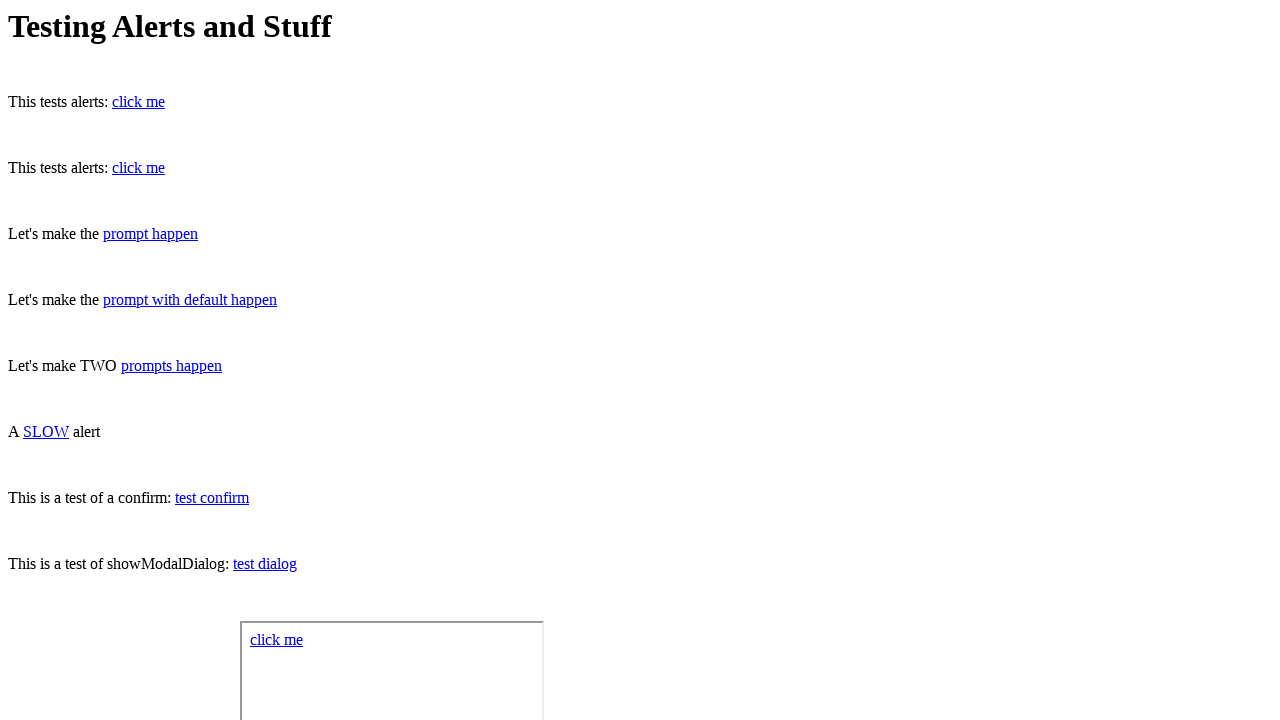

Set up dialog handler to auto-accept alerts
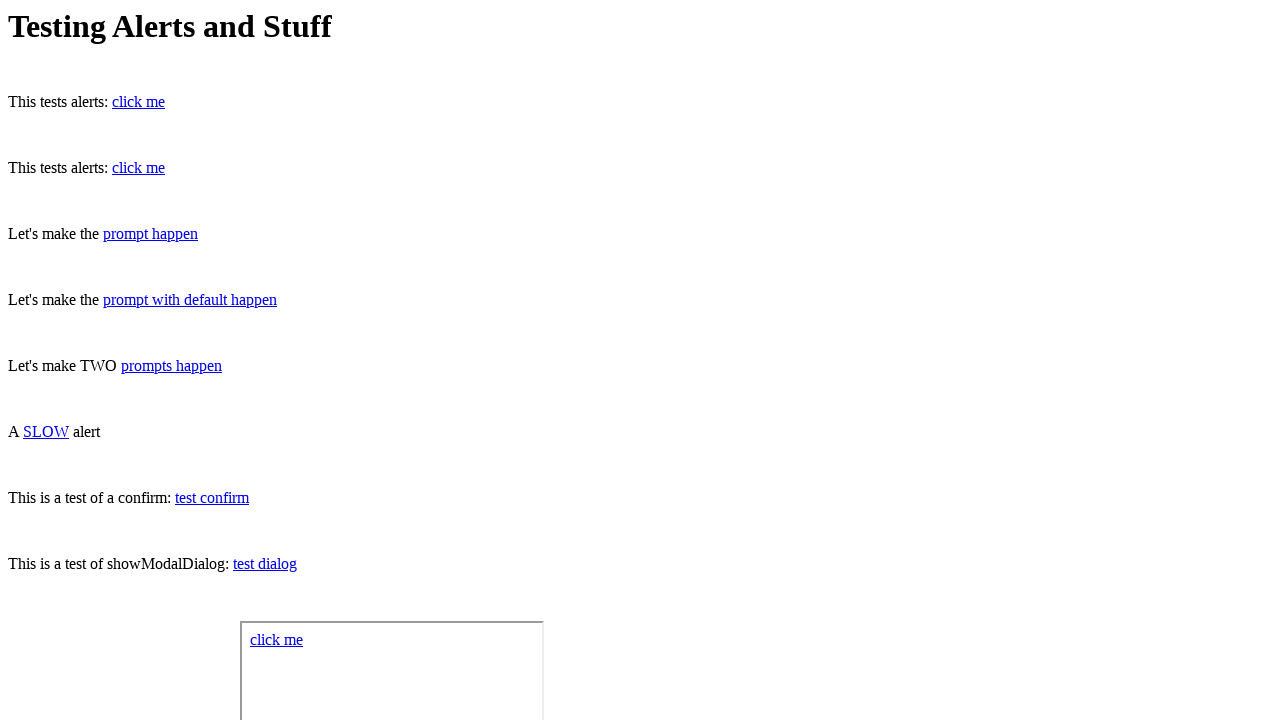

Located iframe with name 'iframeWithAlert'
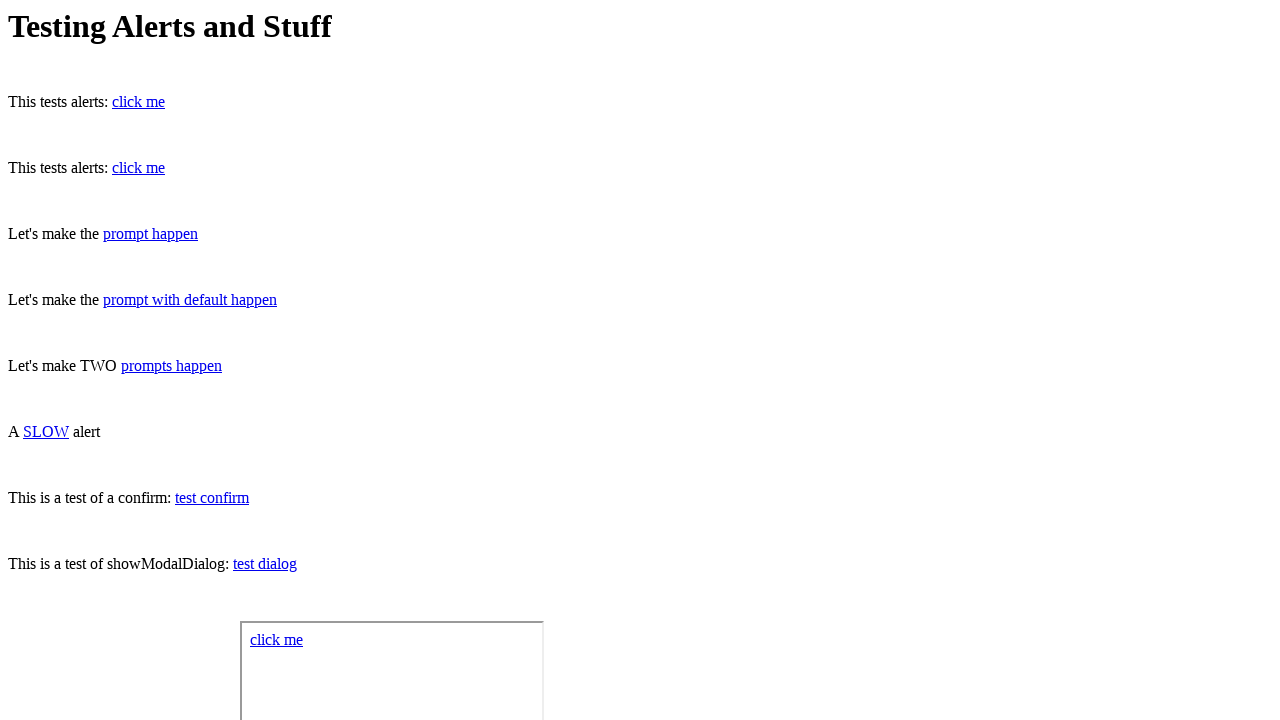

Clicked the alert button inside the iframe at (276, 640) on iframe[name='iframeWithAlert'] >> internal:control=enter-frame >> #alertInFrame
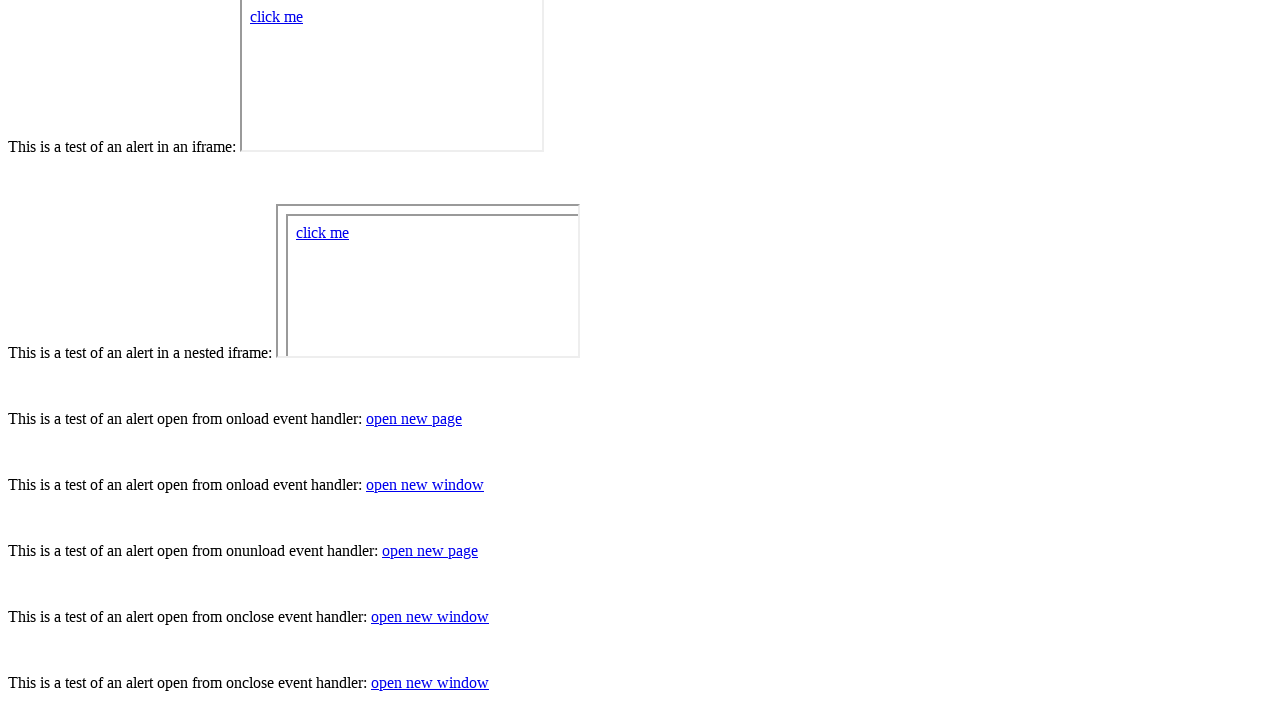

Waited 500ms for alert dialog to be processed
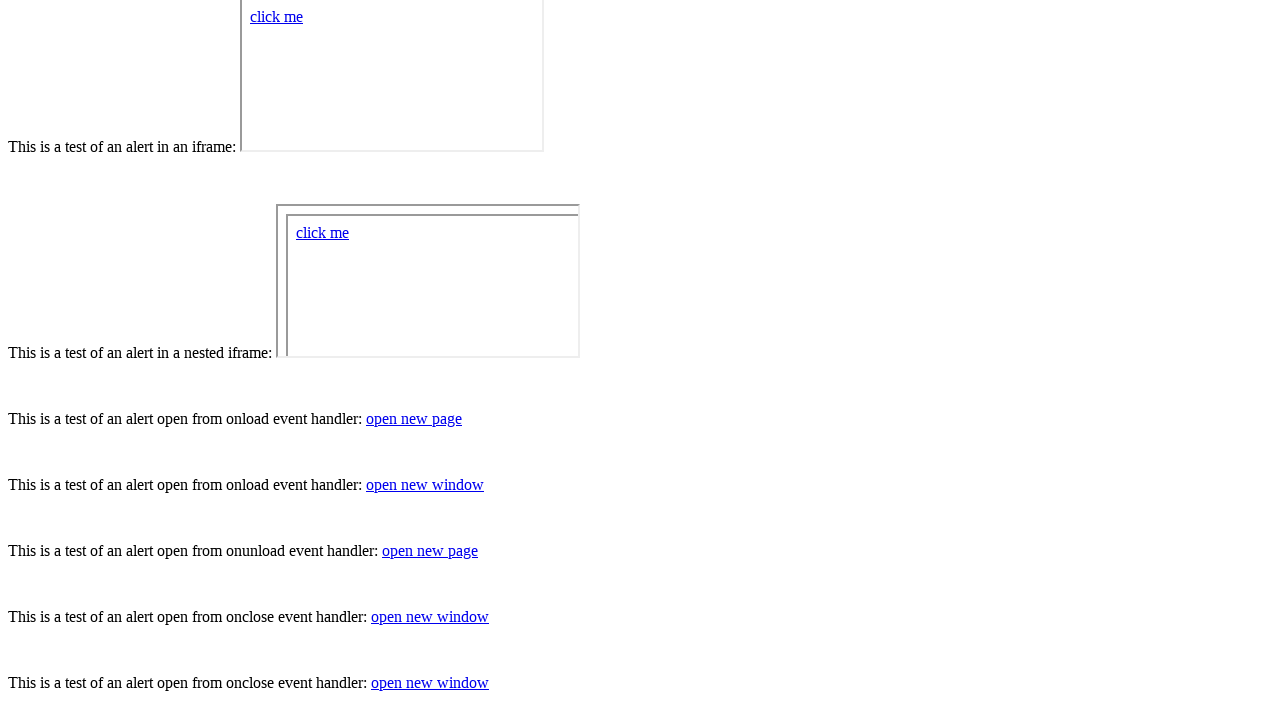

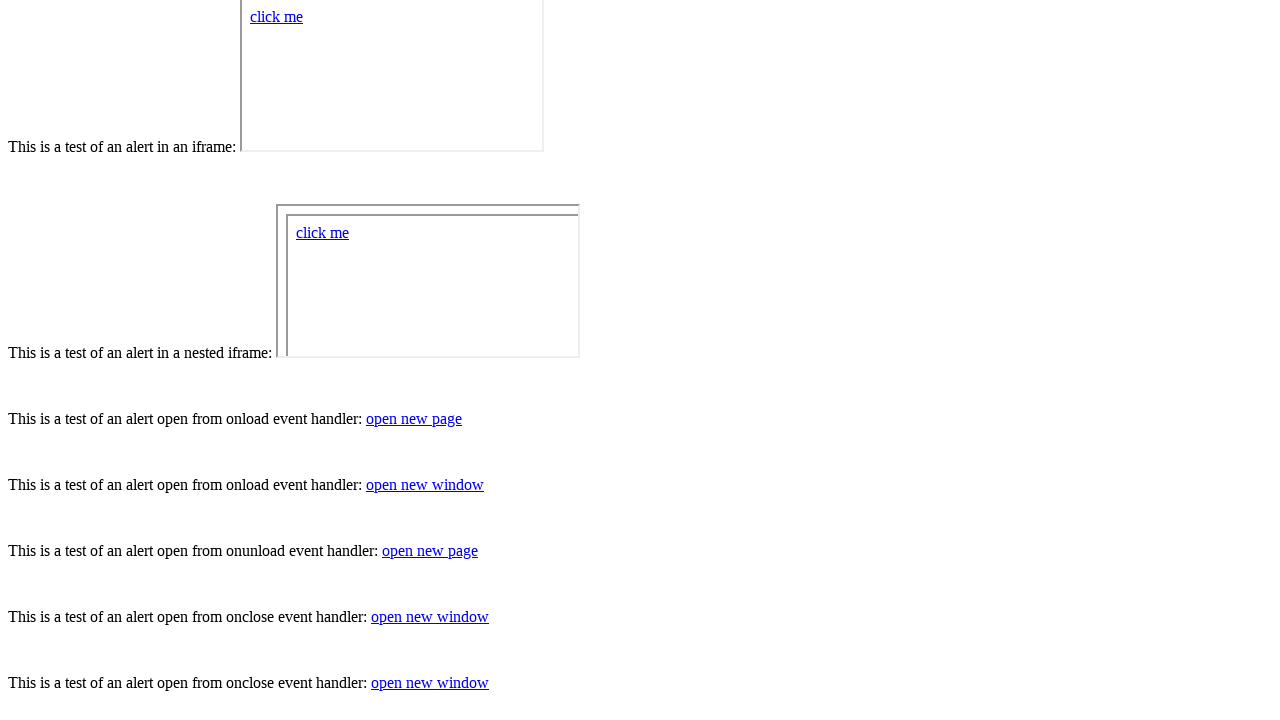